Tests checkbox functionality by clicking a single checkbox twice (toggle), then iterating through multiple checkboxes and clicking one with a specific value

Starting URL: https://syntaxprojects.com/basic-checkbox-demo.php

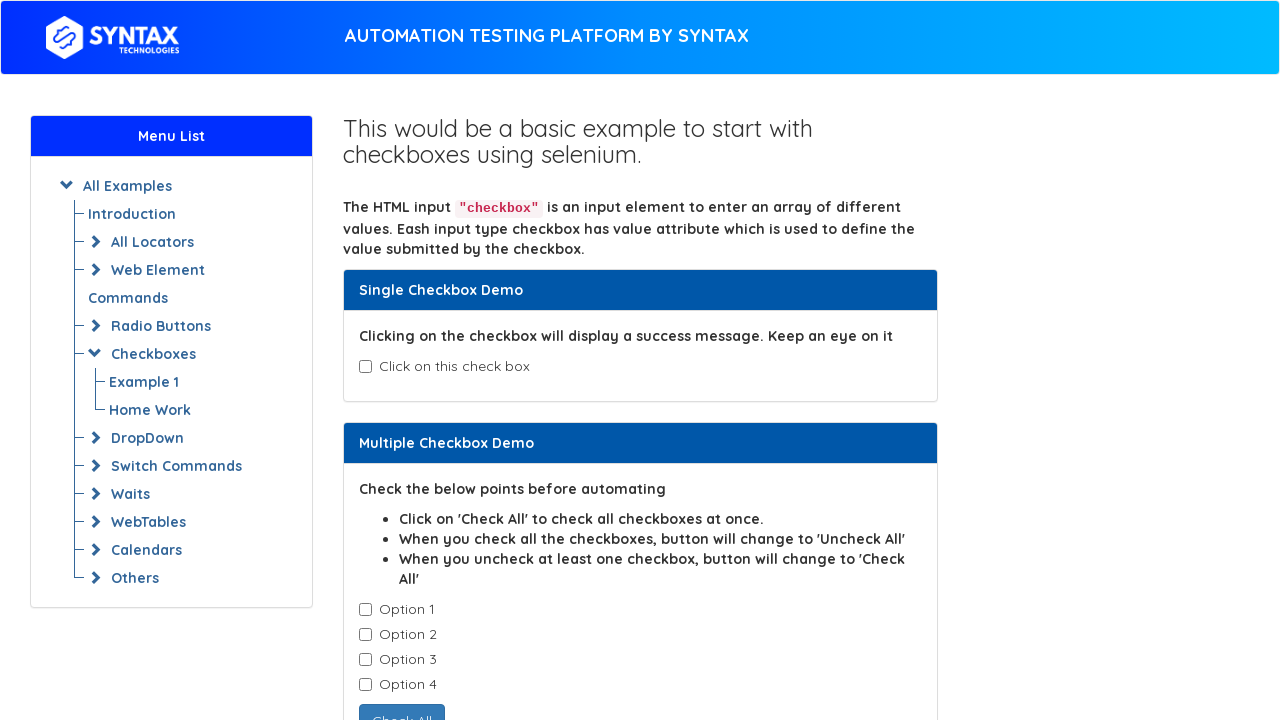

Clicked single checkbox to check it at (365, 367) on input#isAgeSelected
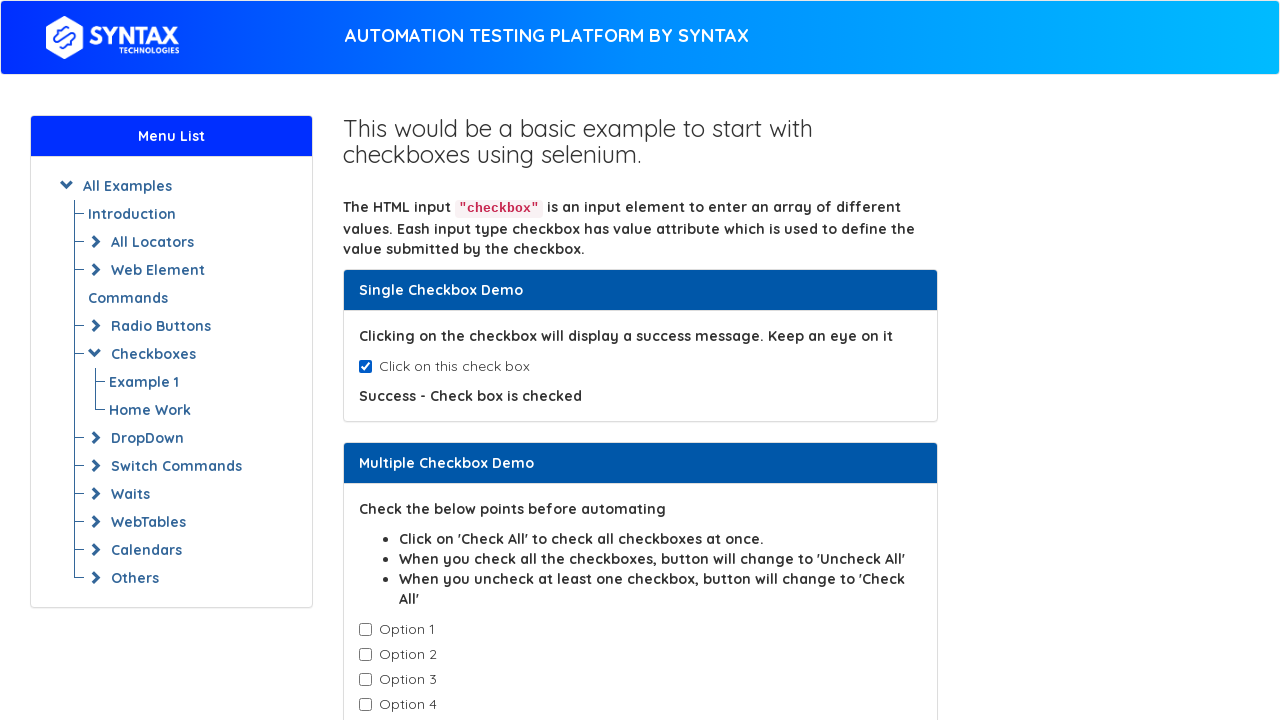

Clicked single checkbox again to uncheck it at (365, 367) on input#isAgeSelected
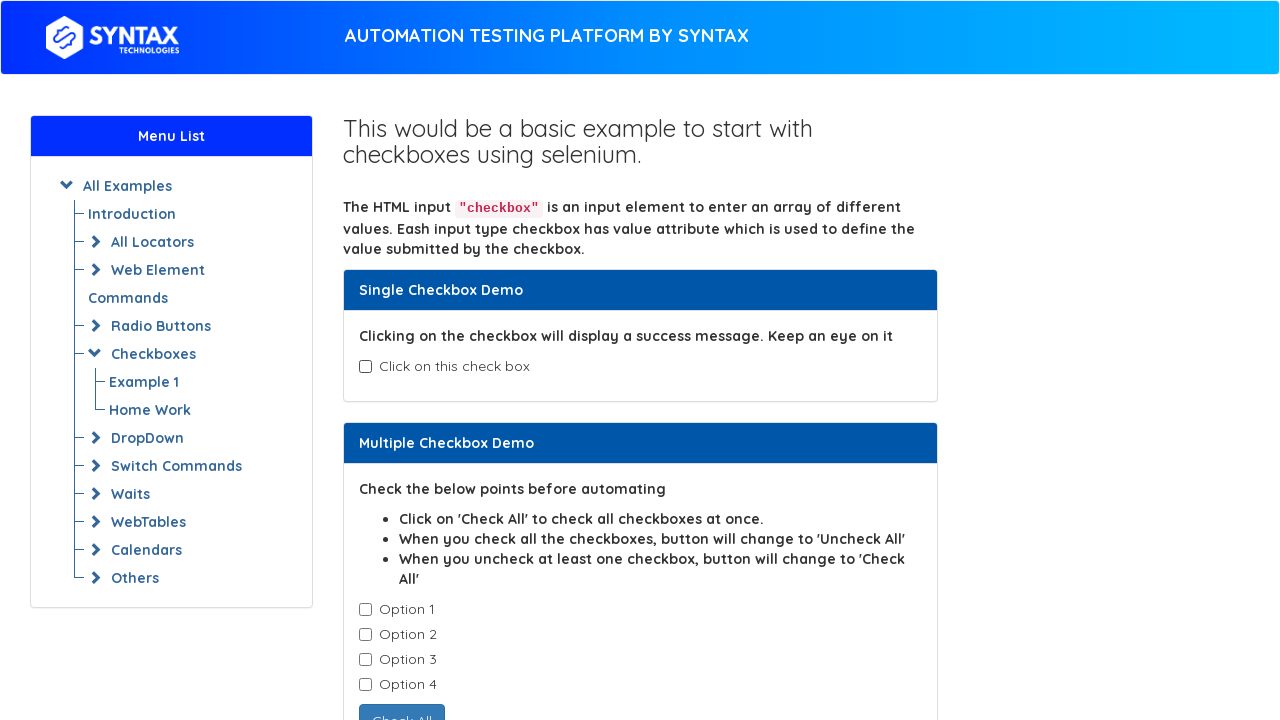

Located all checkboxes with class 'cb1-element'
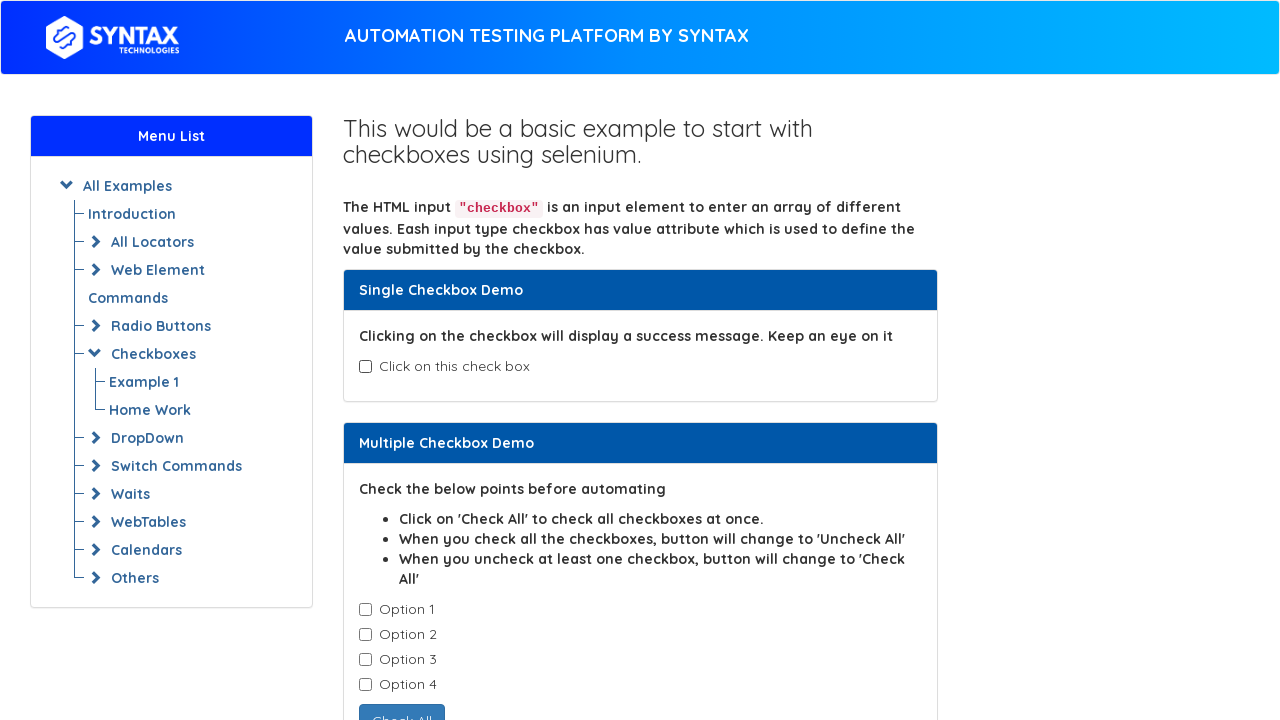

Clicked checkbox with value 'Option-3' at (365, 660) on xpath=//input[@class='cb1-element'] >> nth=2
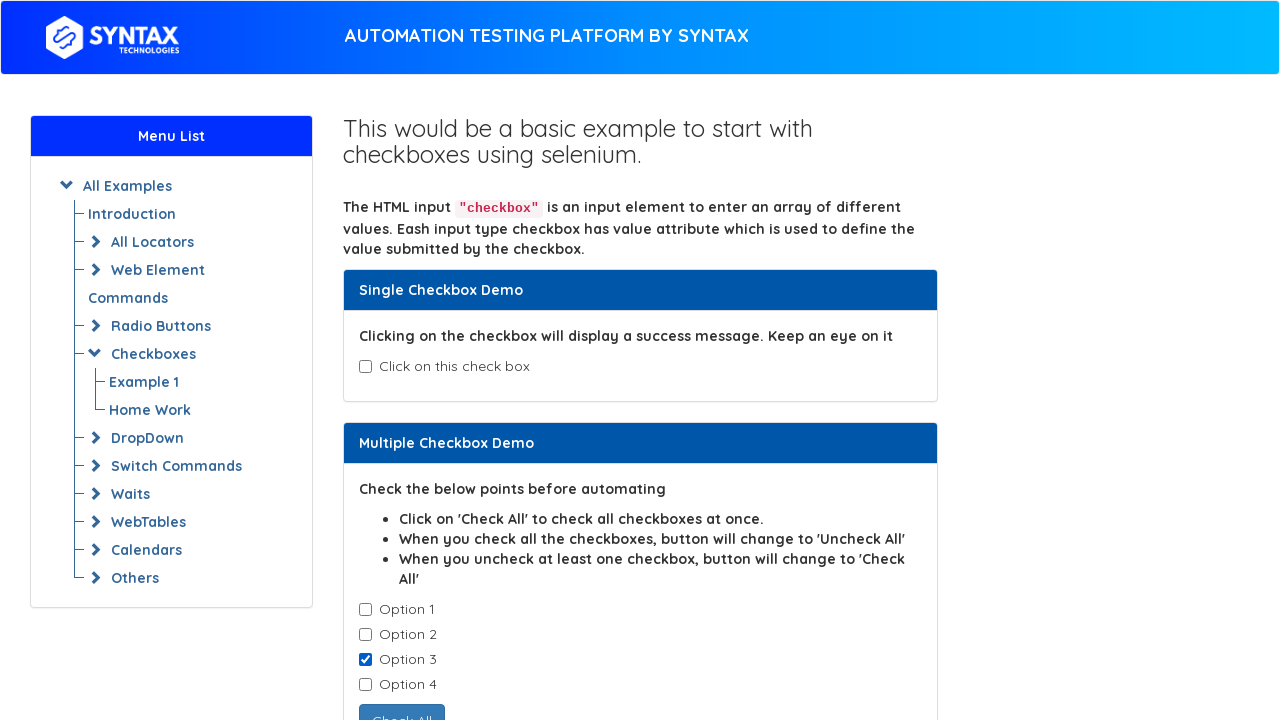

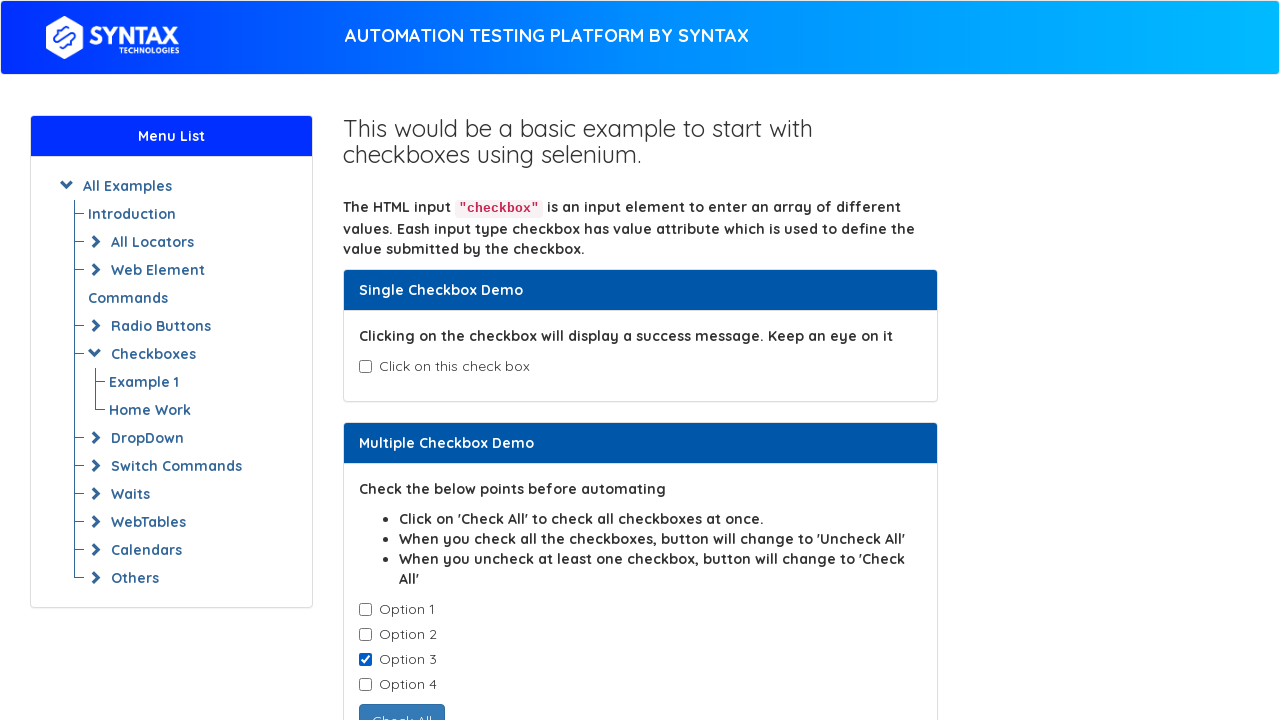